Tests mouse hover functionality by hovering over the "Add-ons" menu item and clicking on the "Excess Baggage" submenu option on the SpiceJet airline website.

Starting URL: https://www.spicejet.com/

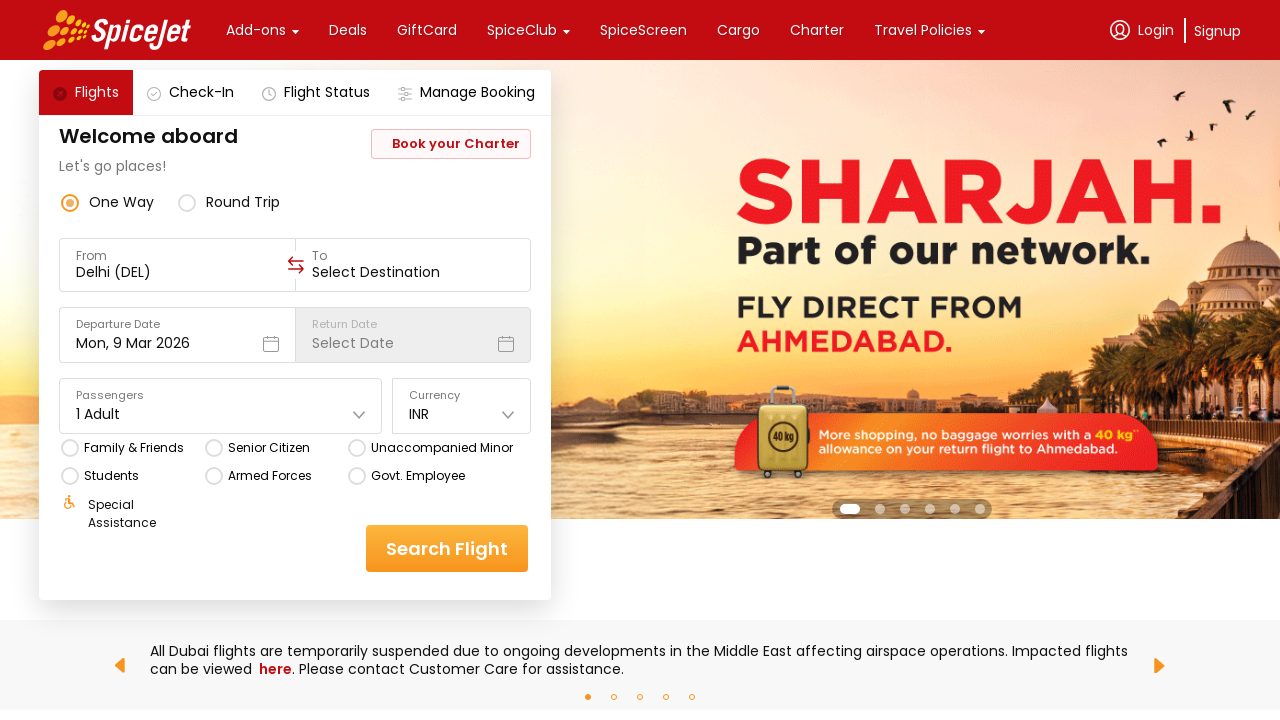

Hovered over the 'Add-ons' menu item at (256, 30) on xpath=//div[text()='Add-ons']
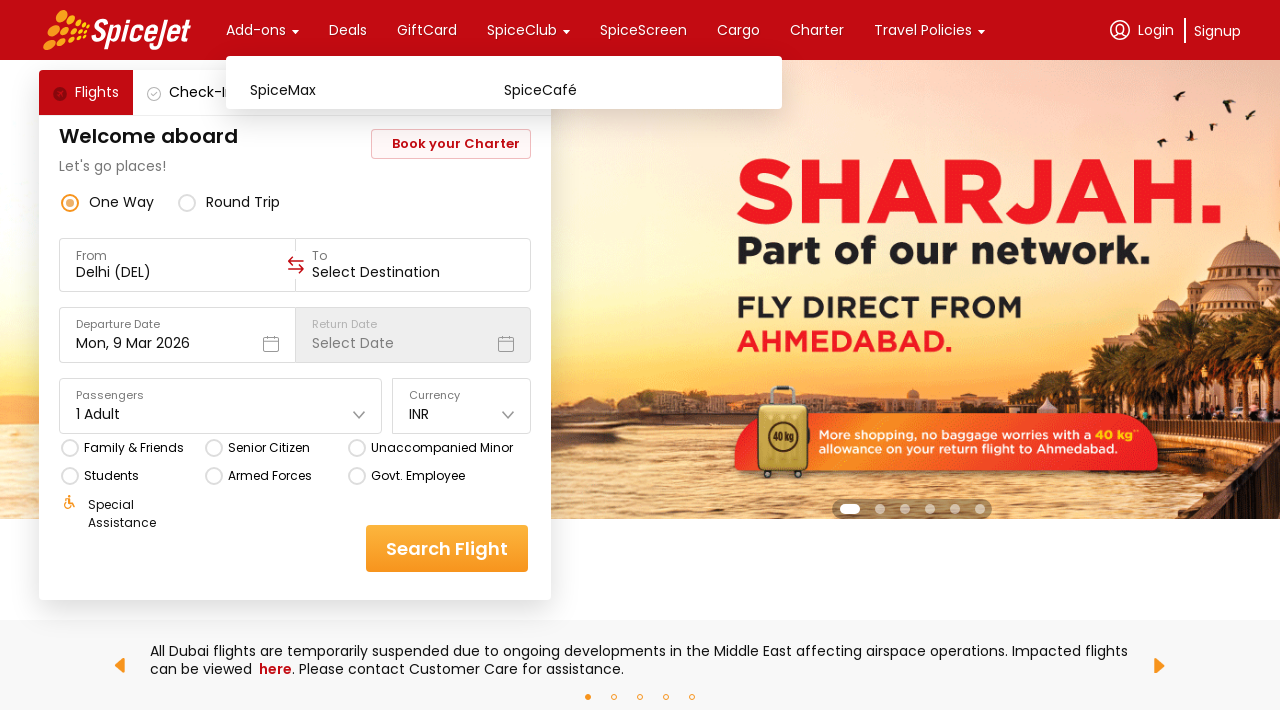

Waited for submenu to appear
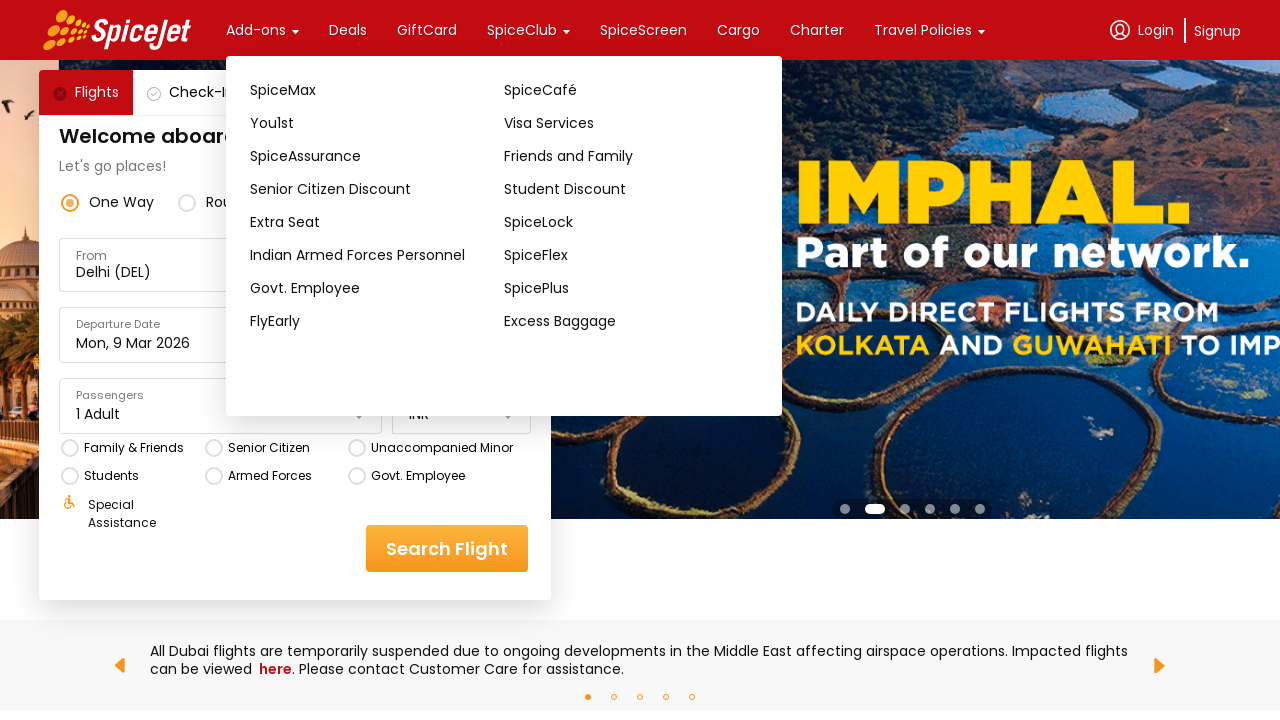

Clicked on 'Excess Baggage' option in the dropdown at (631, 321) on xpath=//div[text()='Excess Baggage']
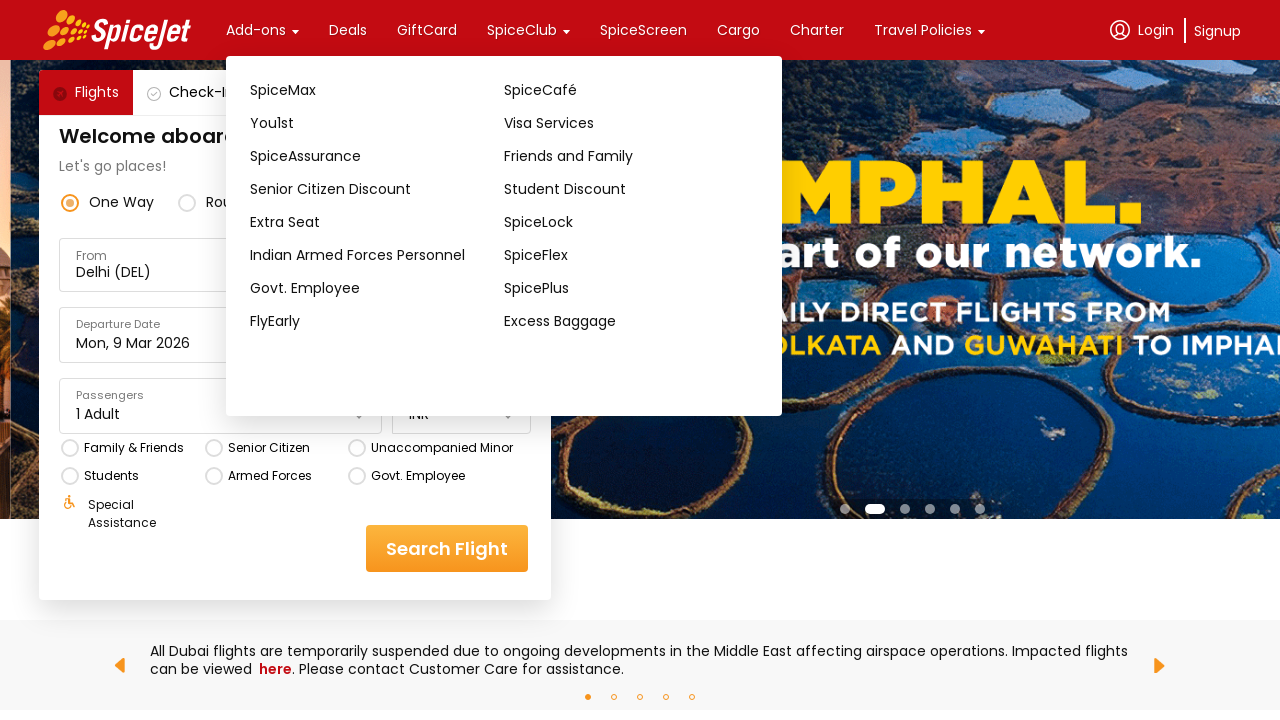

Page loaded after clicking 'Excess Baggage'
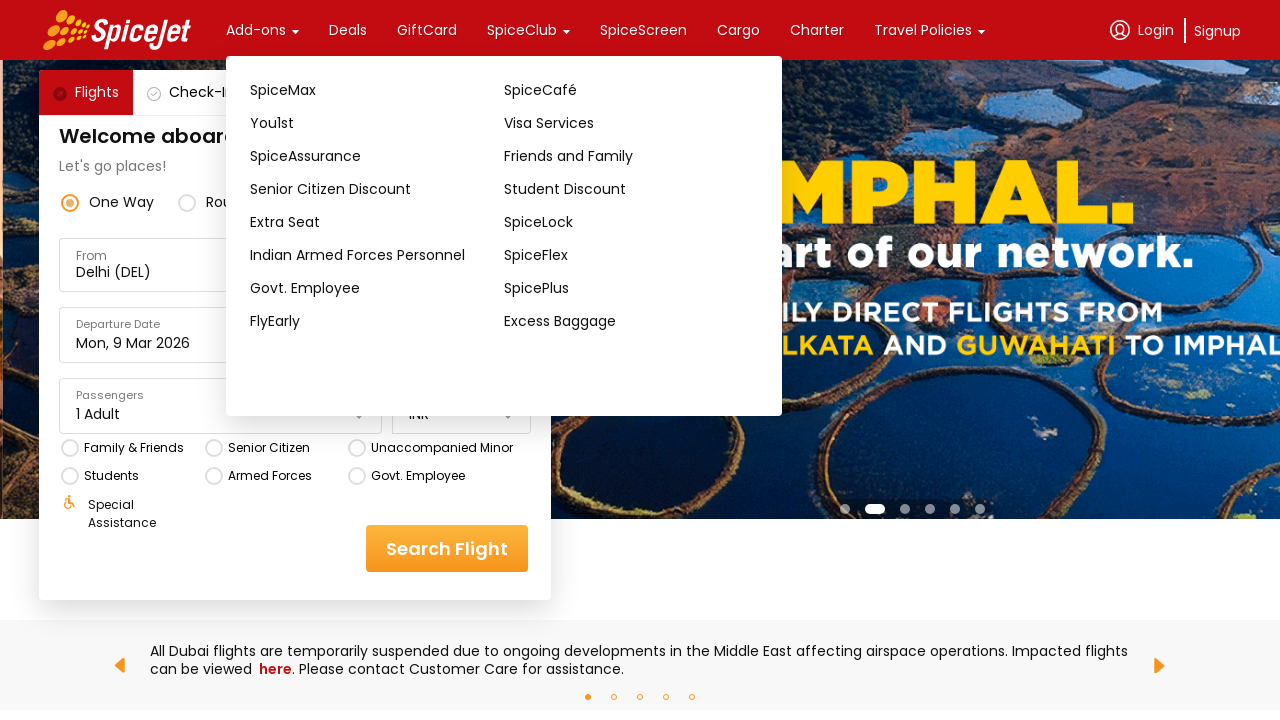

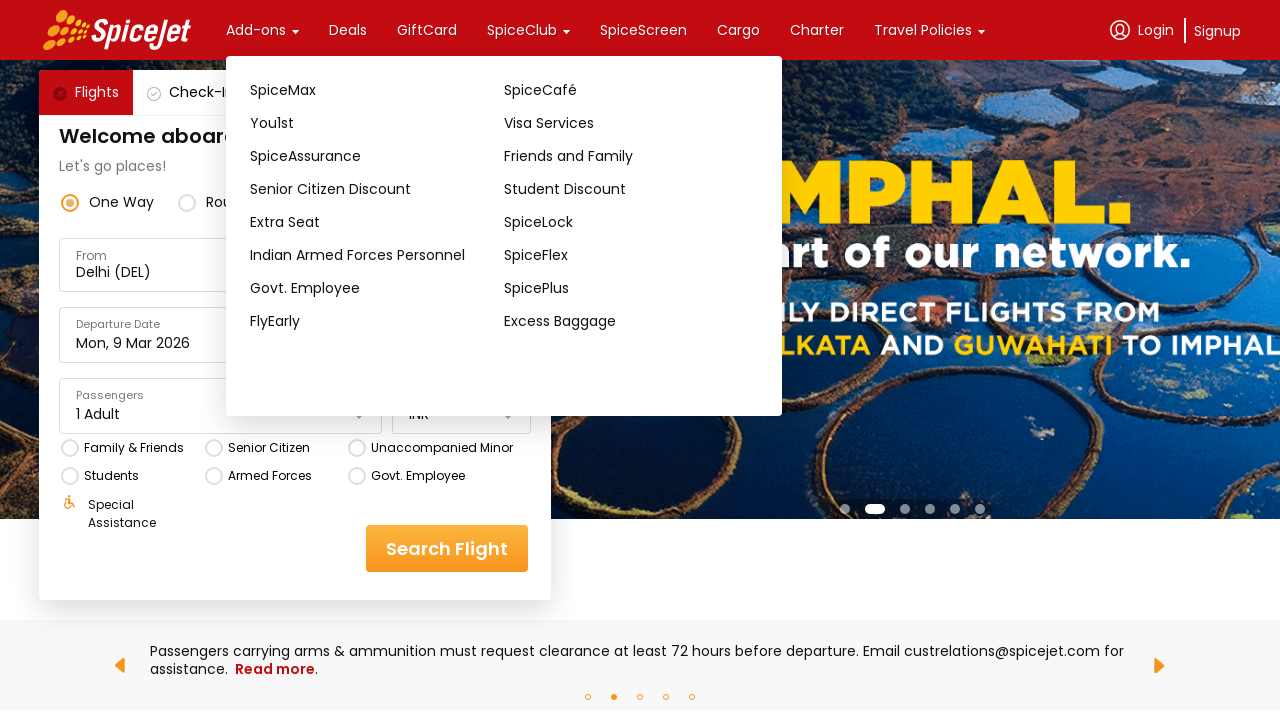